Tests clicking a sequence of dynamically appearing buttons and verifies all buttons were clicked successfully

Starting URL: https://testpages.eviltester.com/styled/dynamic-buttons-simple.html

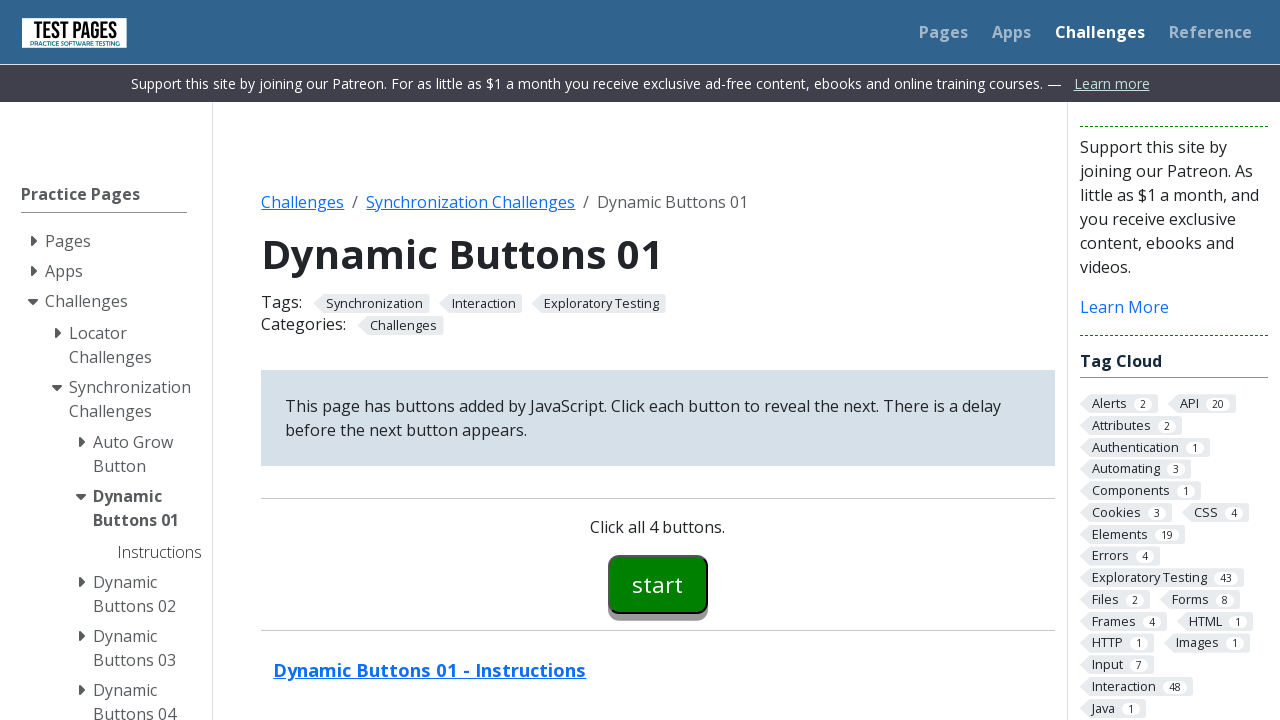

Clicked the first dynamic button (button00) at (658, 584) on #button00
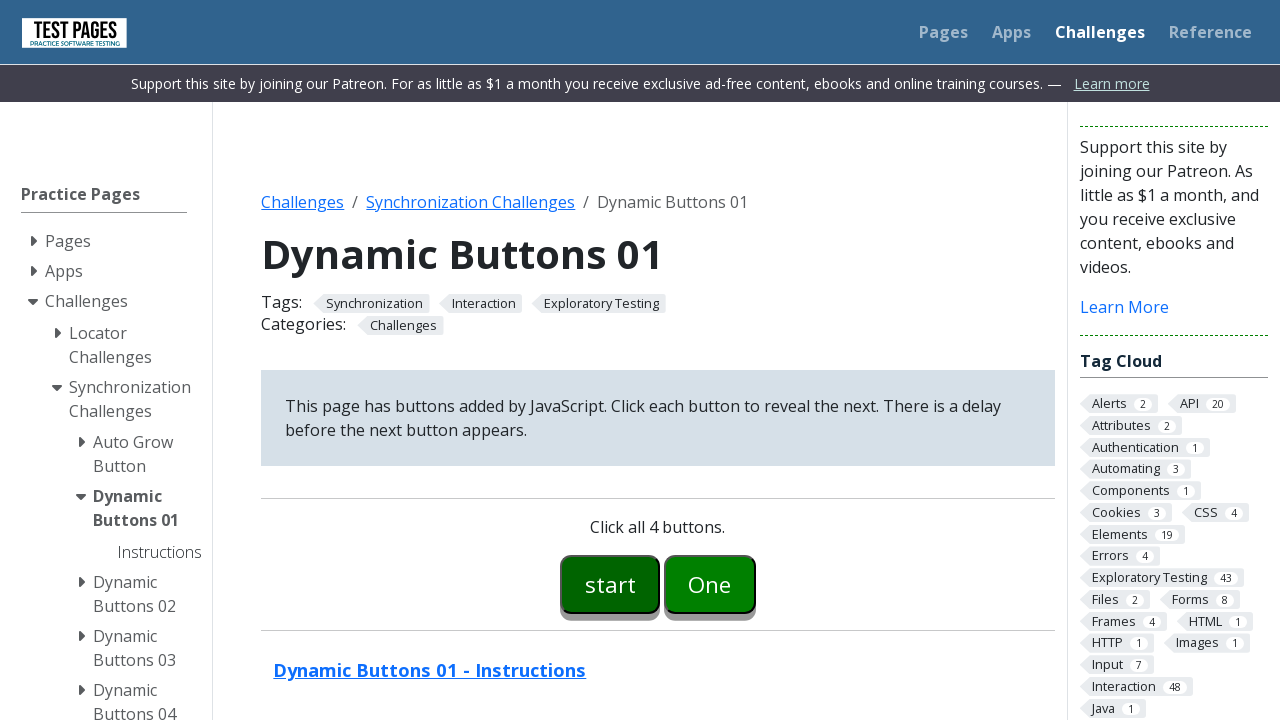

Clicked the second dynamic button (button01) at (710, 584) on #button01
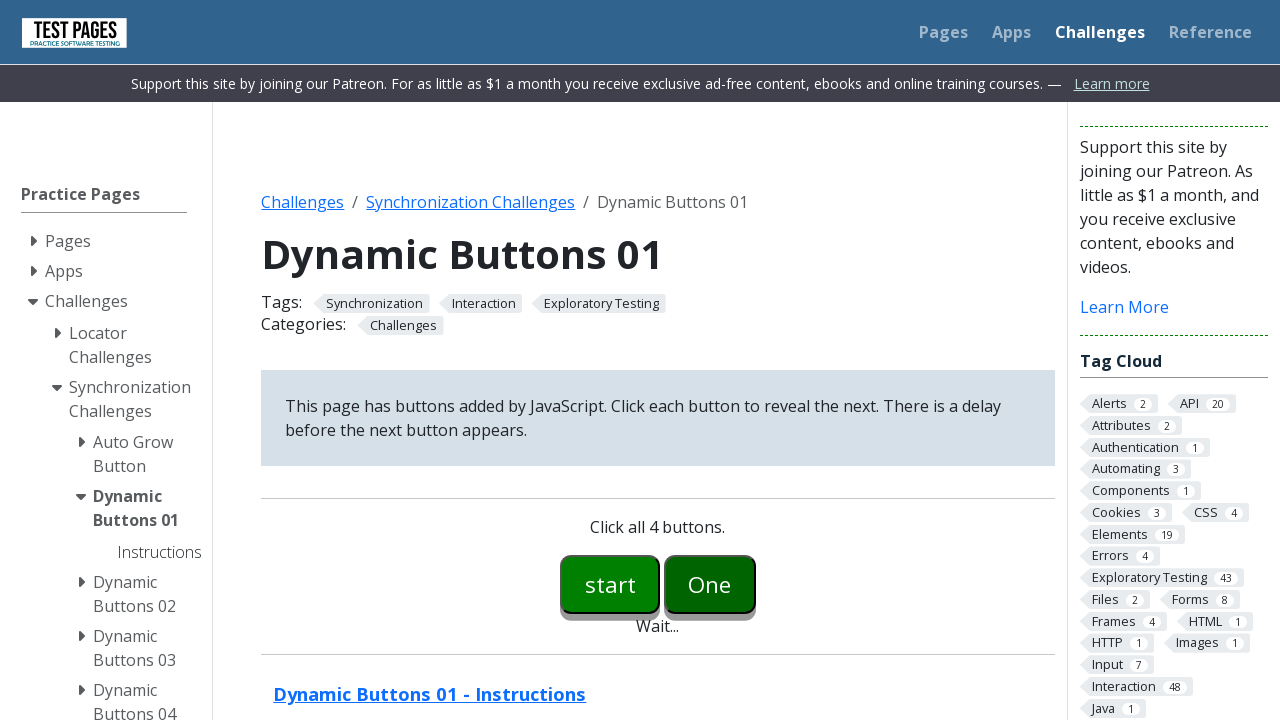

Waited for the third dynamic button (button02) to appear
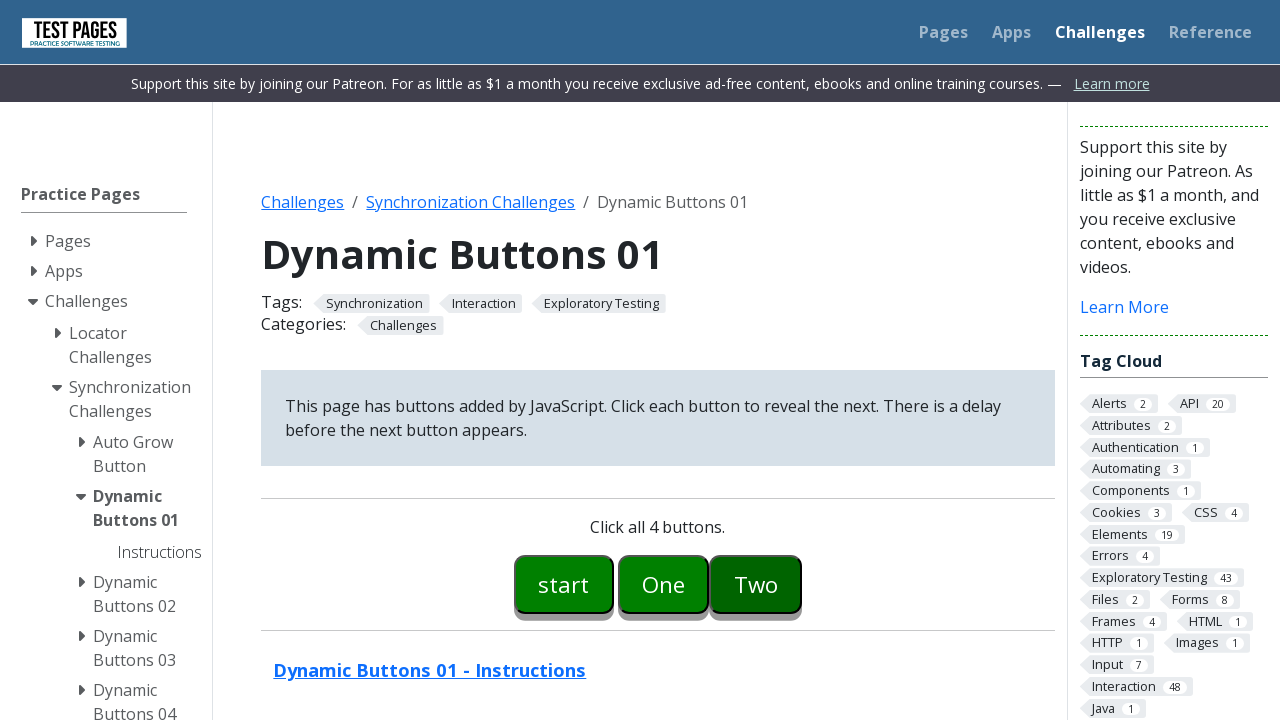

Clicked the third dynamic button (button02) at (756, 584) on #button02
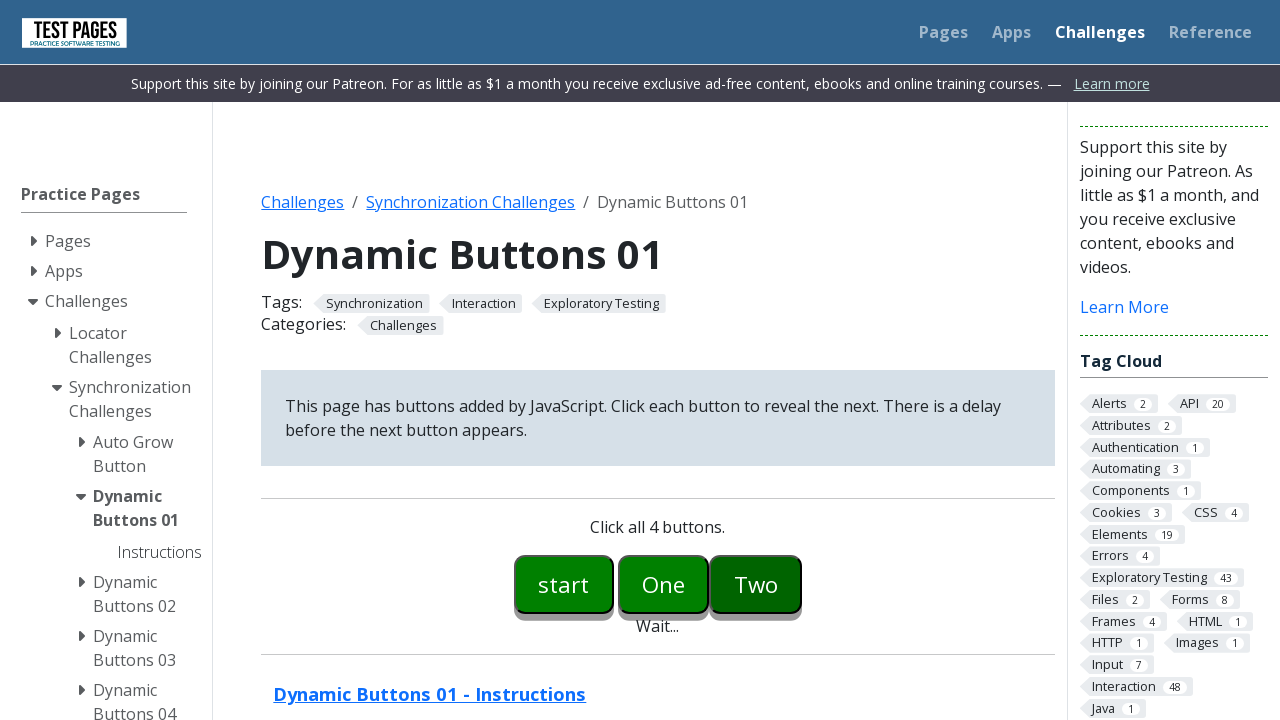

Waited for the fourth dynamic button (button03) to appear
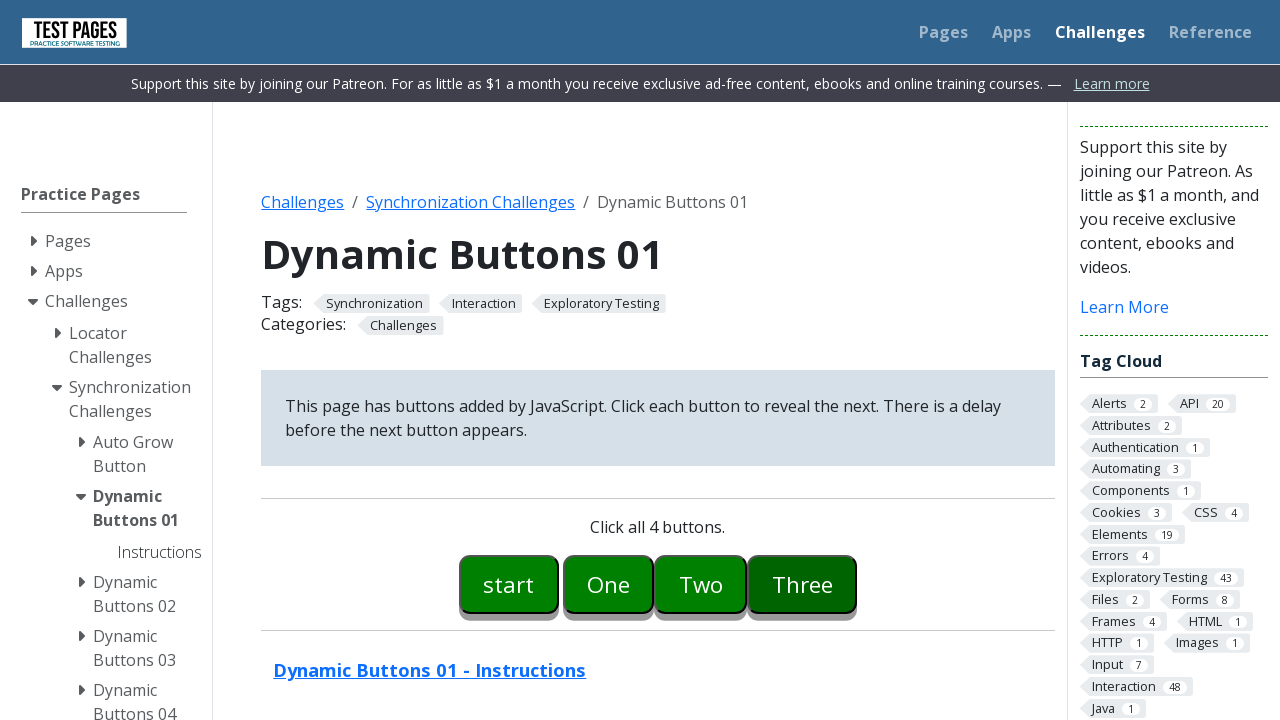

Clicked the fourth dynamic button (button03) at (802, 584) on #button03
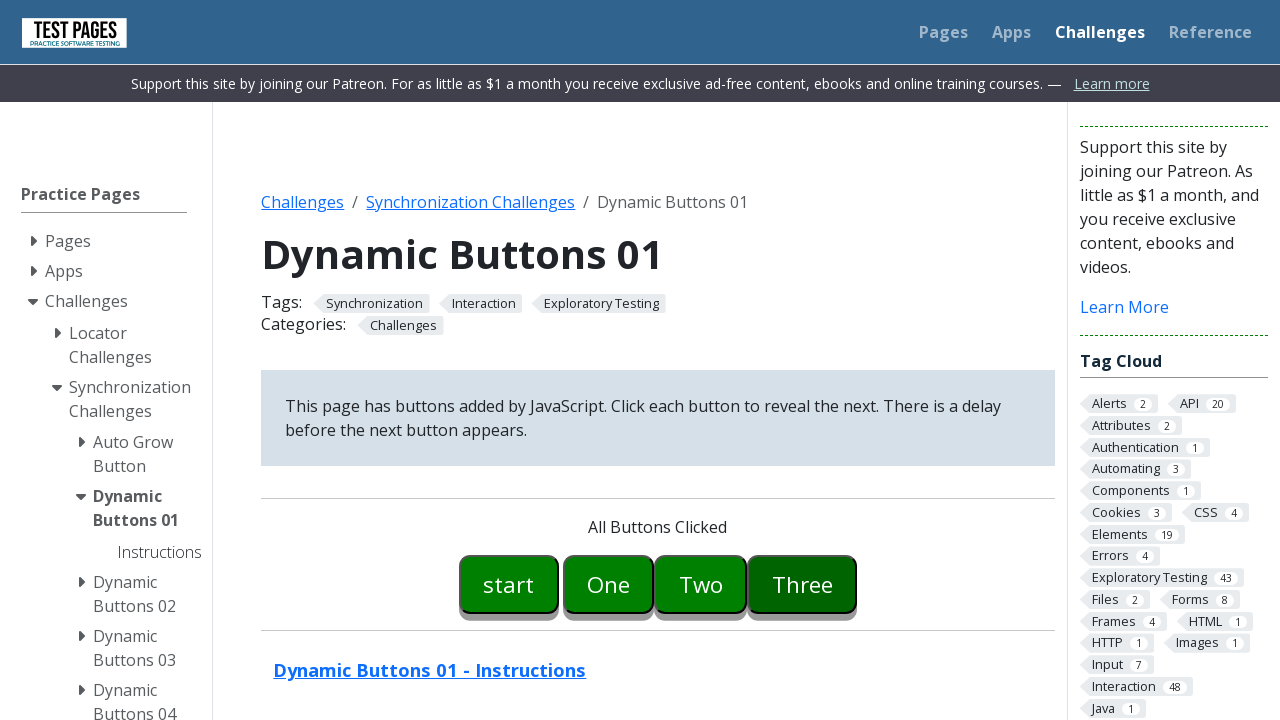

Verified that all buttons were clicked successfully - success message displayed
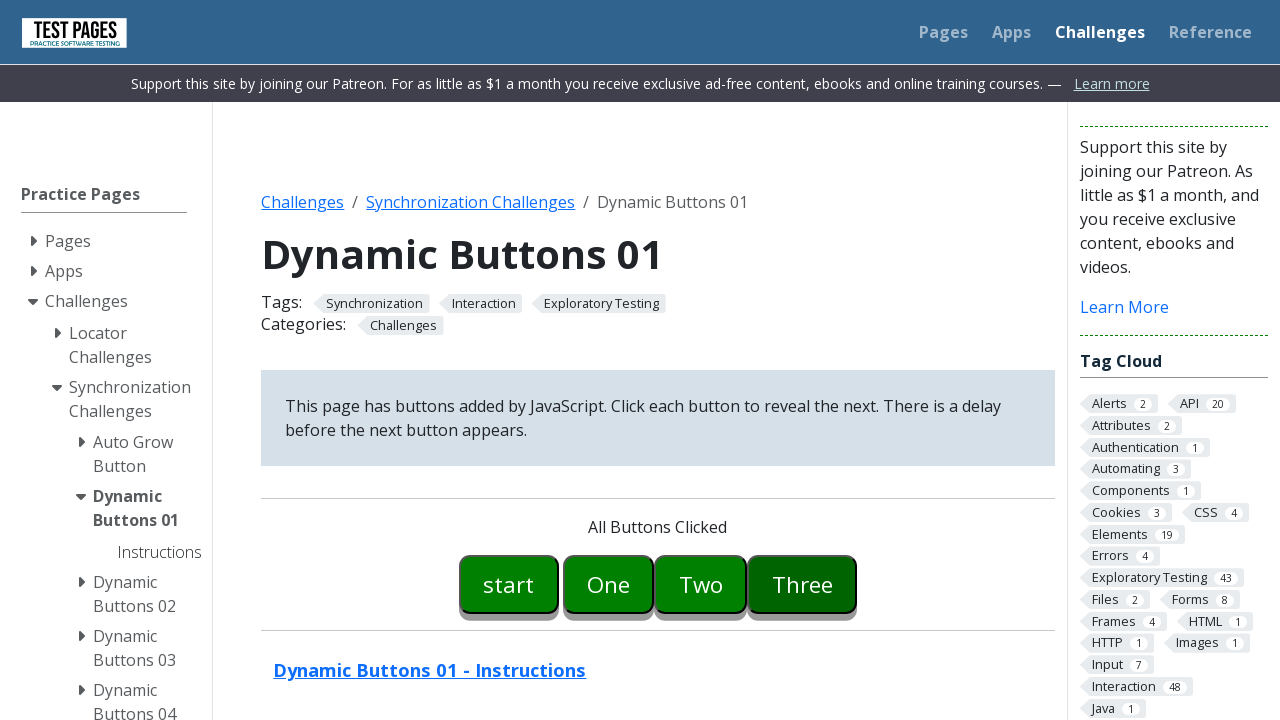

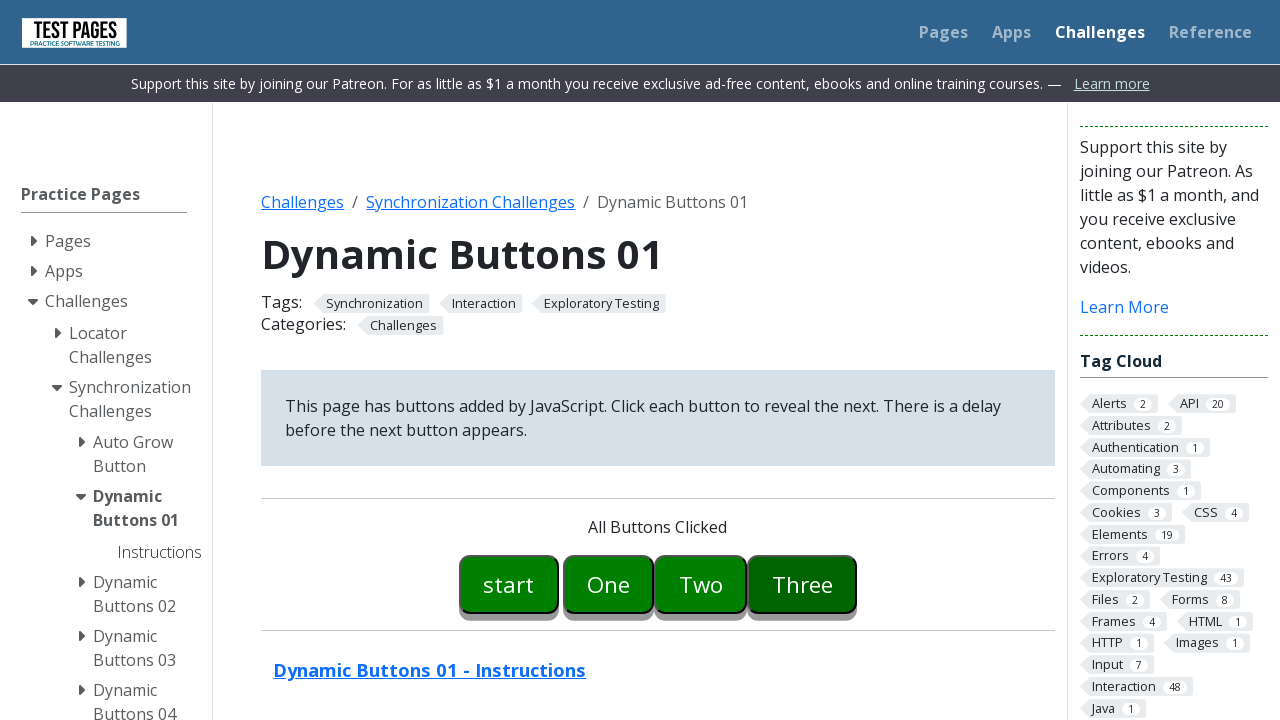